Tests a practice form by filling out all fields including personal information, date of birth, subjects, hobbies, file upload, and address, then verifies the submitted data in a modal confirmation table.

Starting URL: https://demoqa.com/automation-practice-form

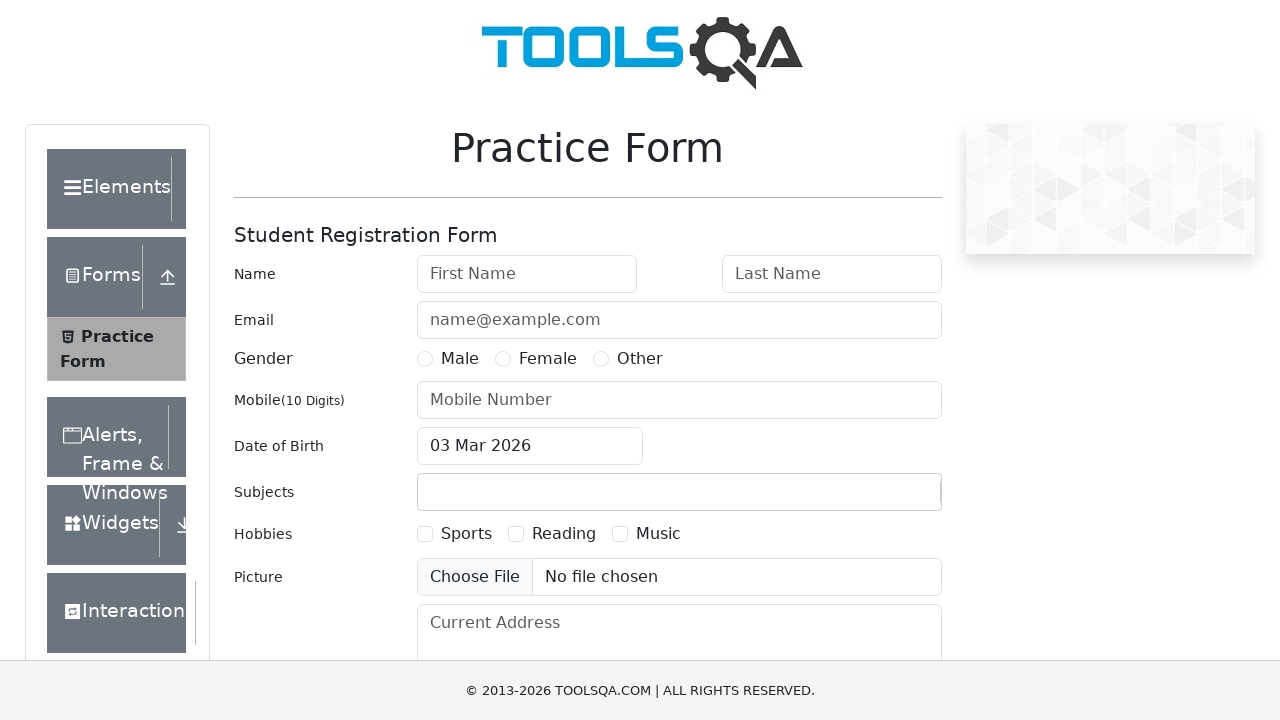

Removed fixed banner element
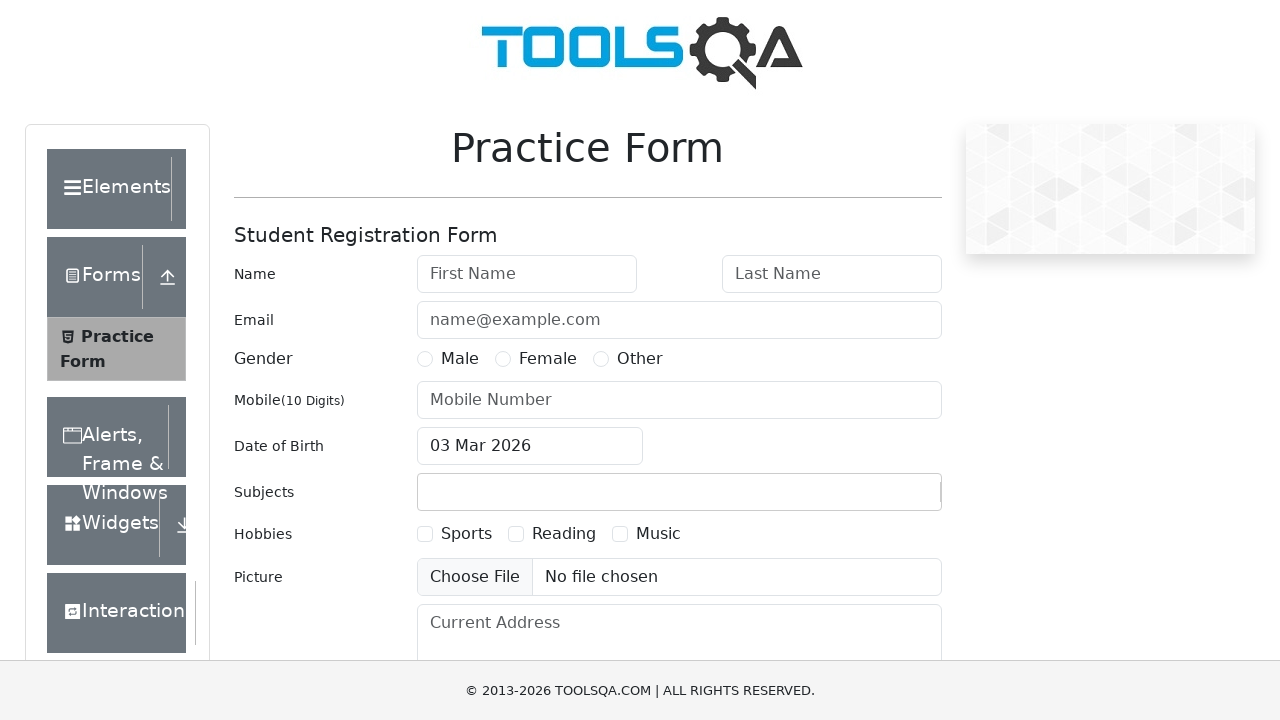

Removed footer element
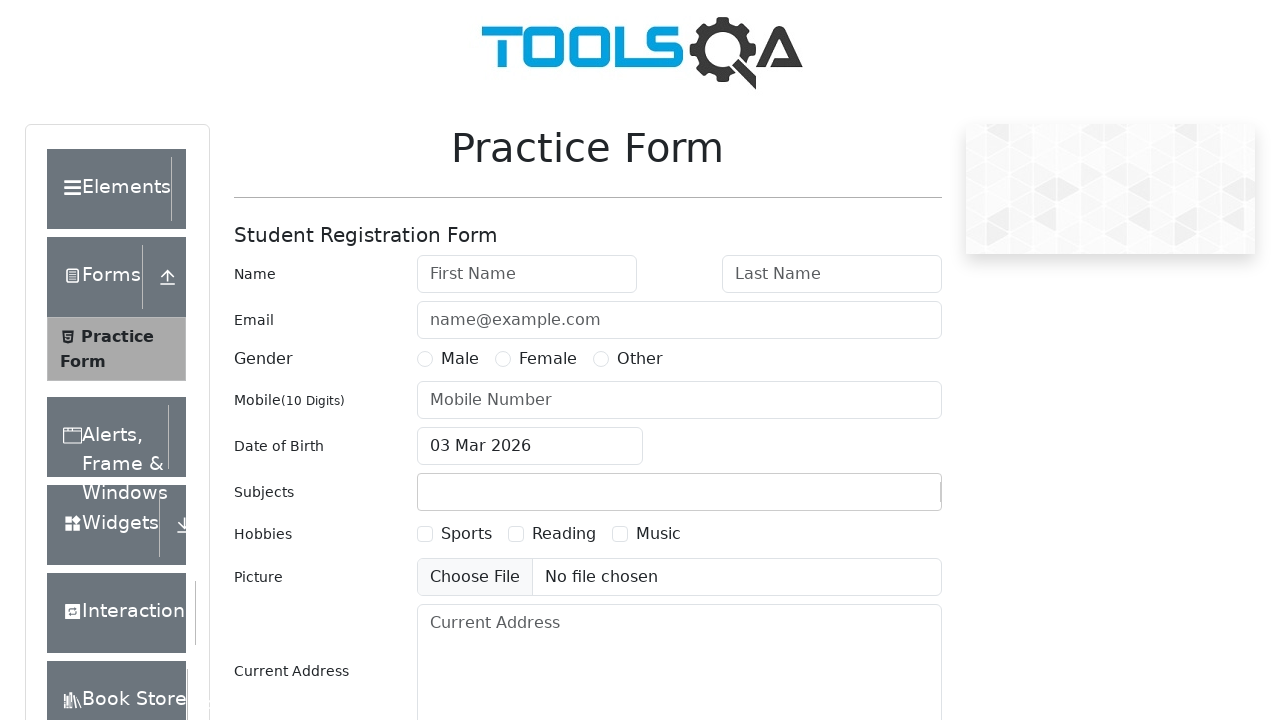

Filled first name with 'Basil' on #firstName
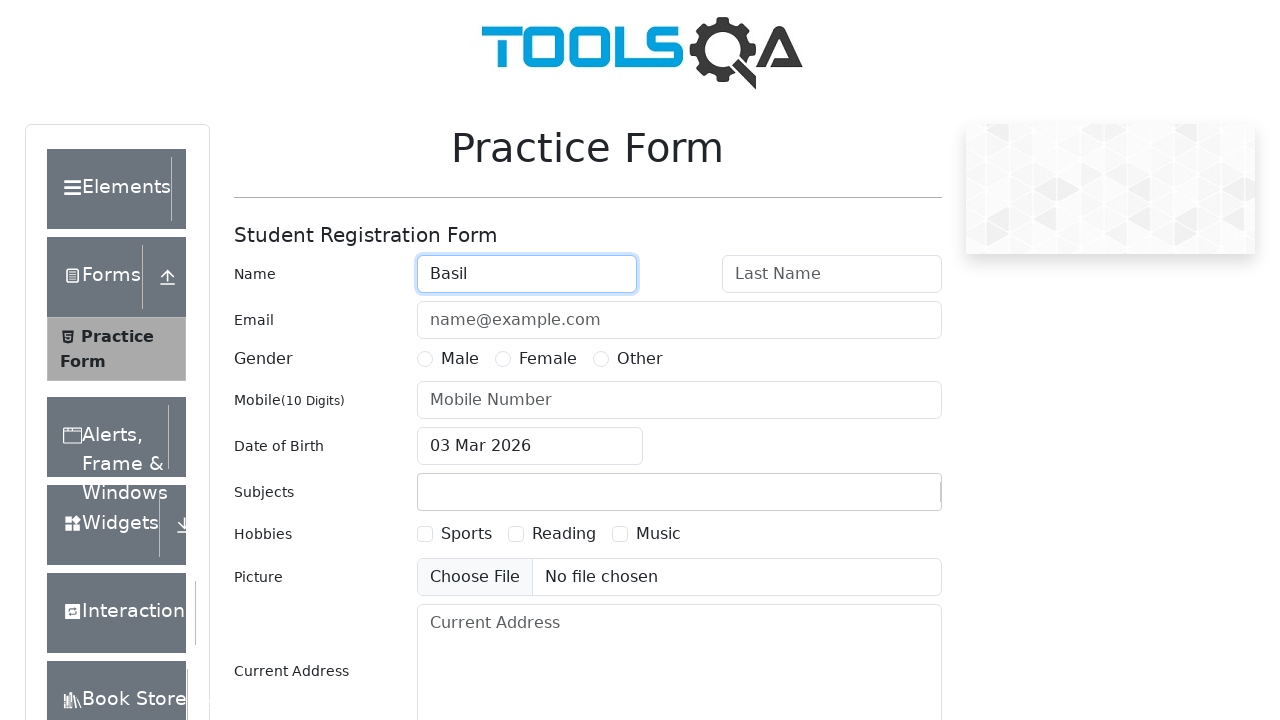

Filled last name with 'Pupkin' on #lastName
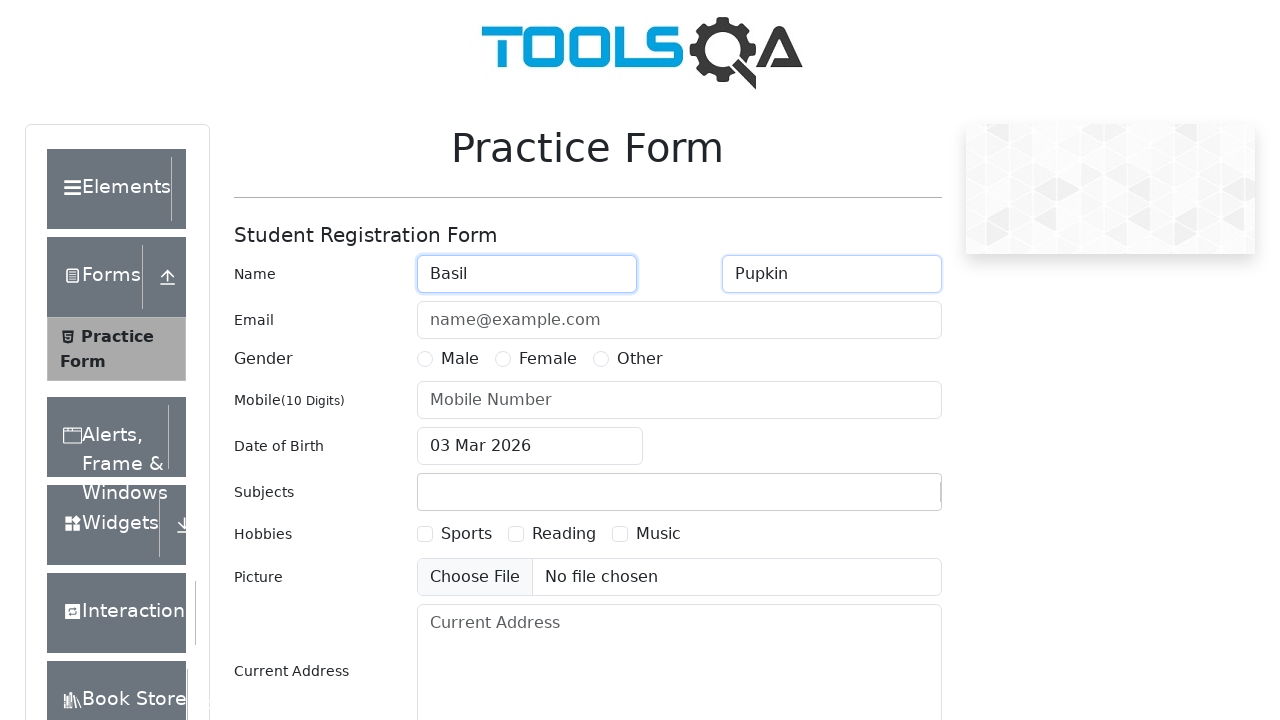

Filled email with 'pupkin@basil.com' on #userEmail
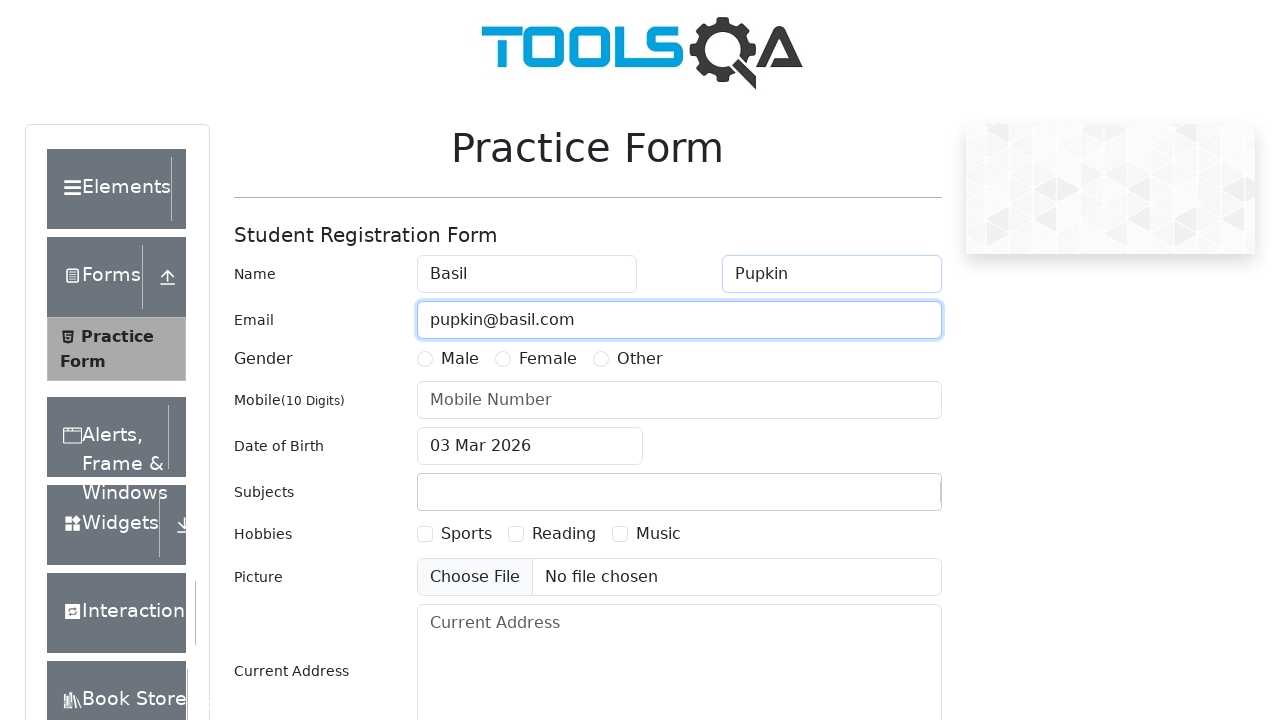

Selected 'Male' gender option at (460, 359) on #genterWrapper label >> internal:has-text="Male"i >> nth=0
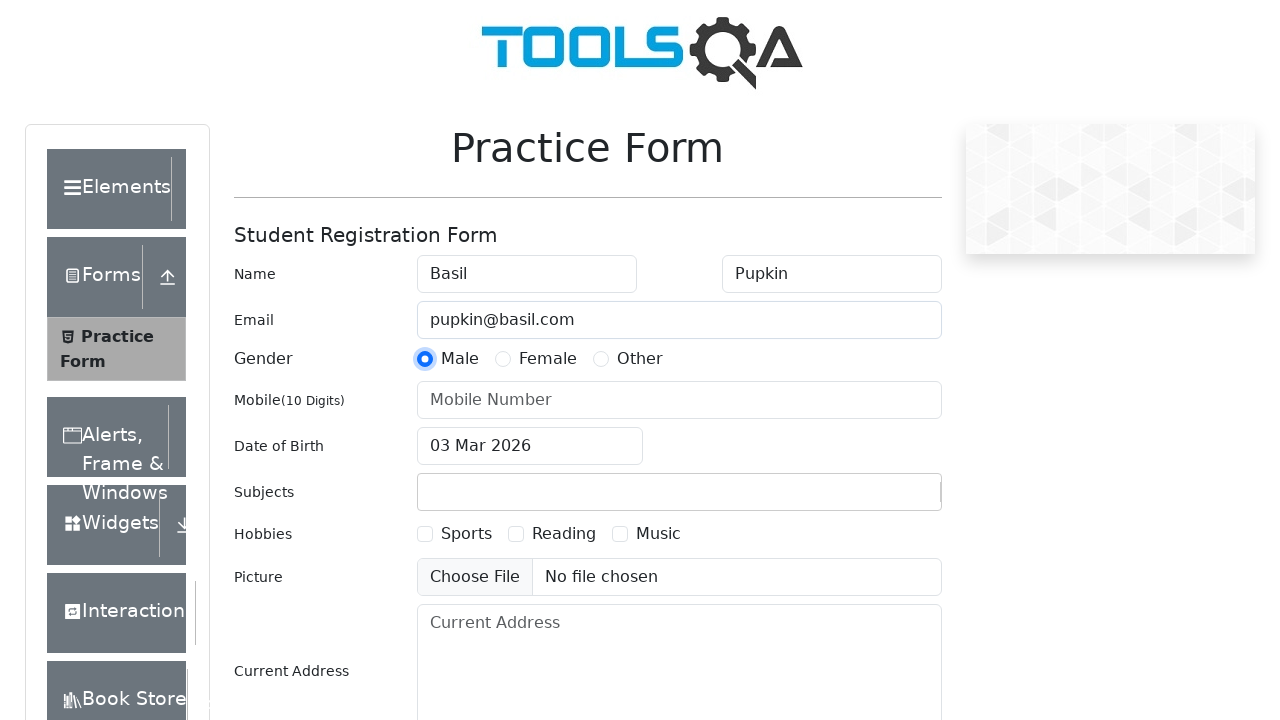

Filled phone number with '0441234567' on #userNumber
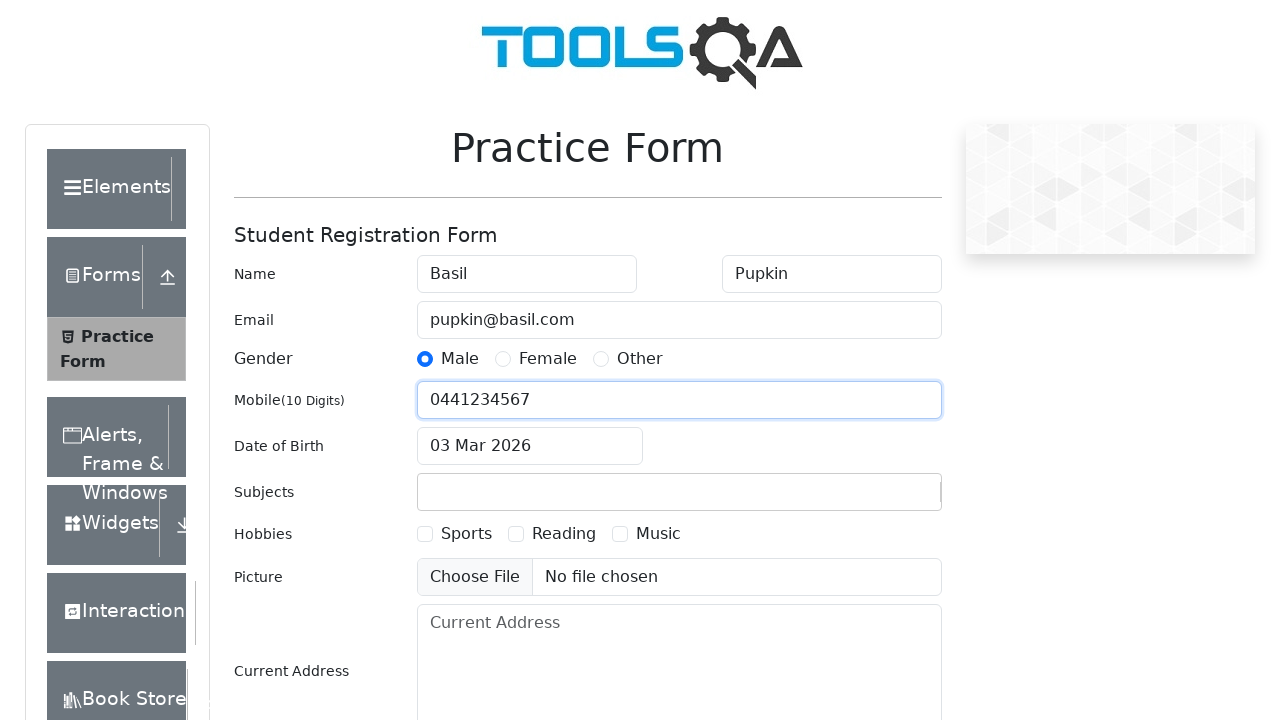

Clicked date of birth input field at (530, 446) on #dateOfBirthInput
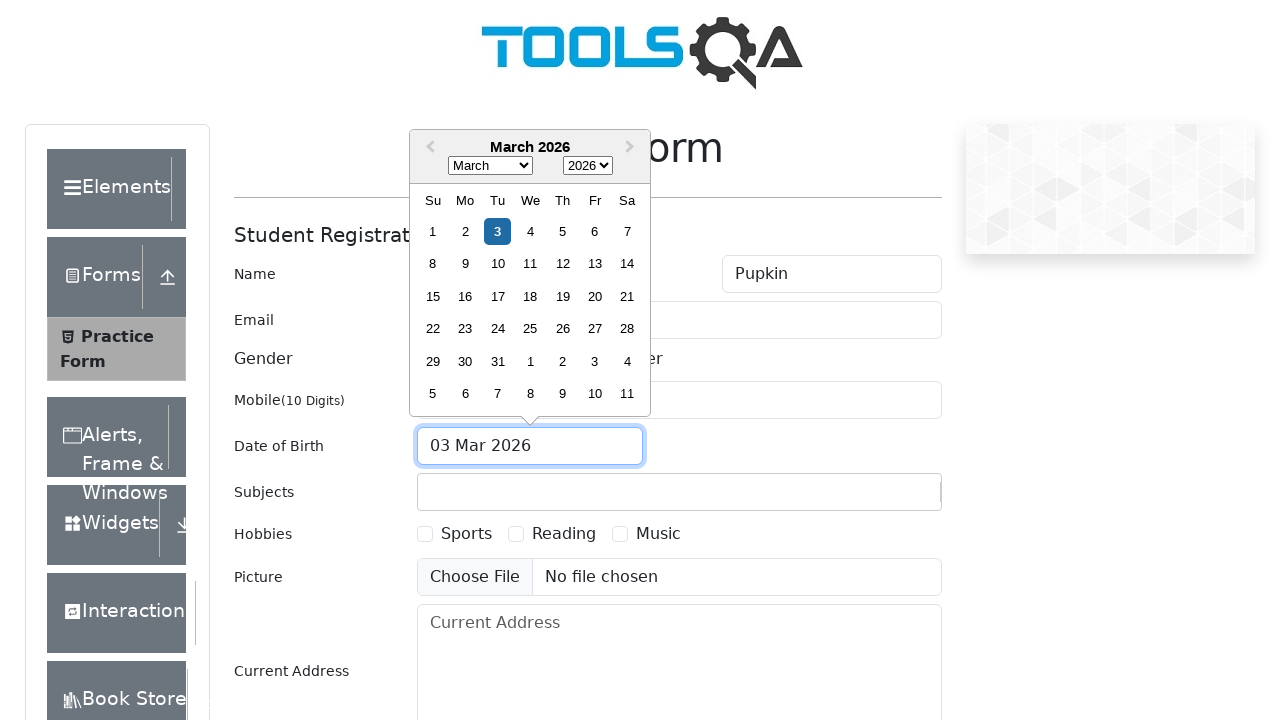

Selected February as birth month on .react-datepicker__month-select
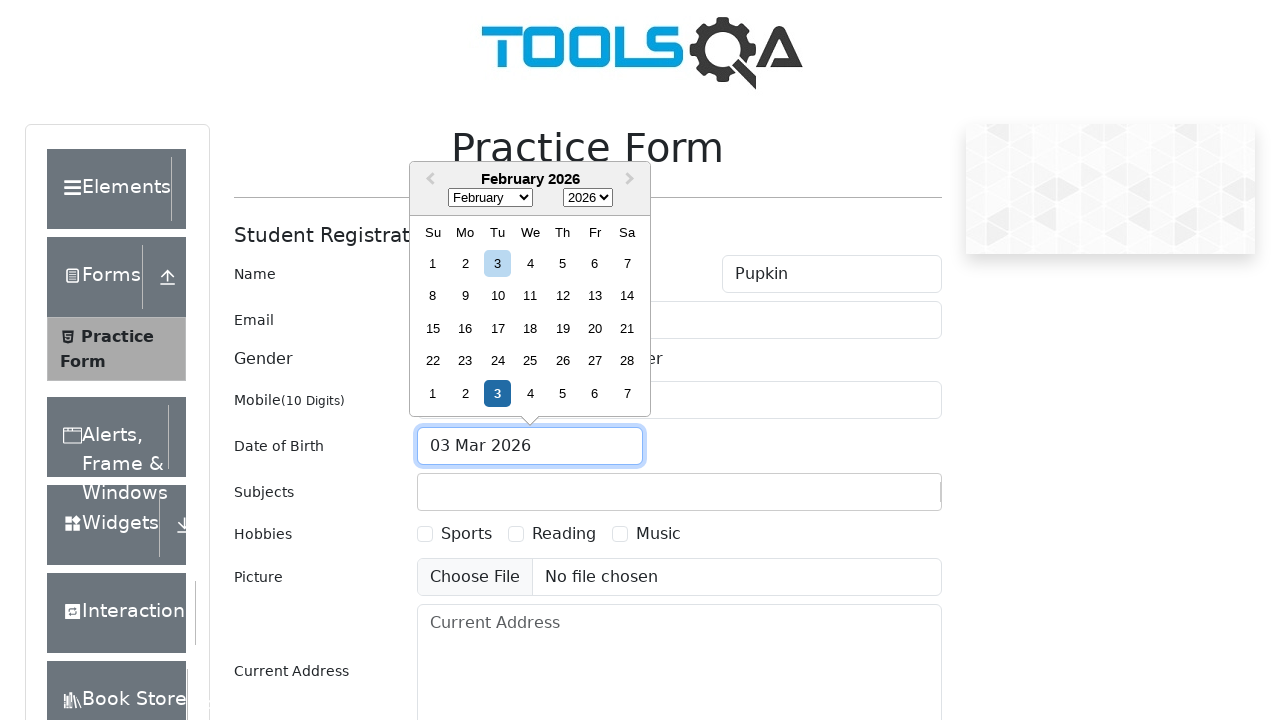

Selected 1982 as birth year on .react-datepicker__year-select
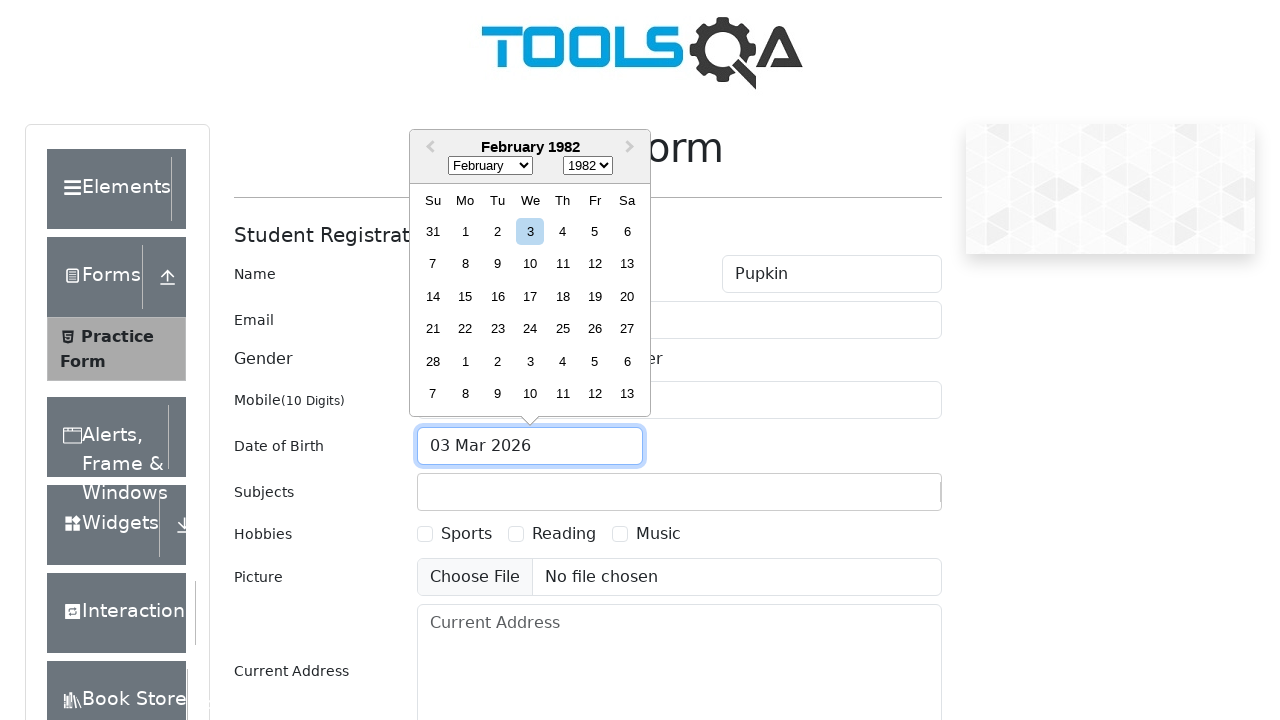

Selected 6th day of the month at (627, 231) on .react-datepicker__day--006:not(.react-datepicker__day--outside-month)
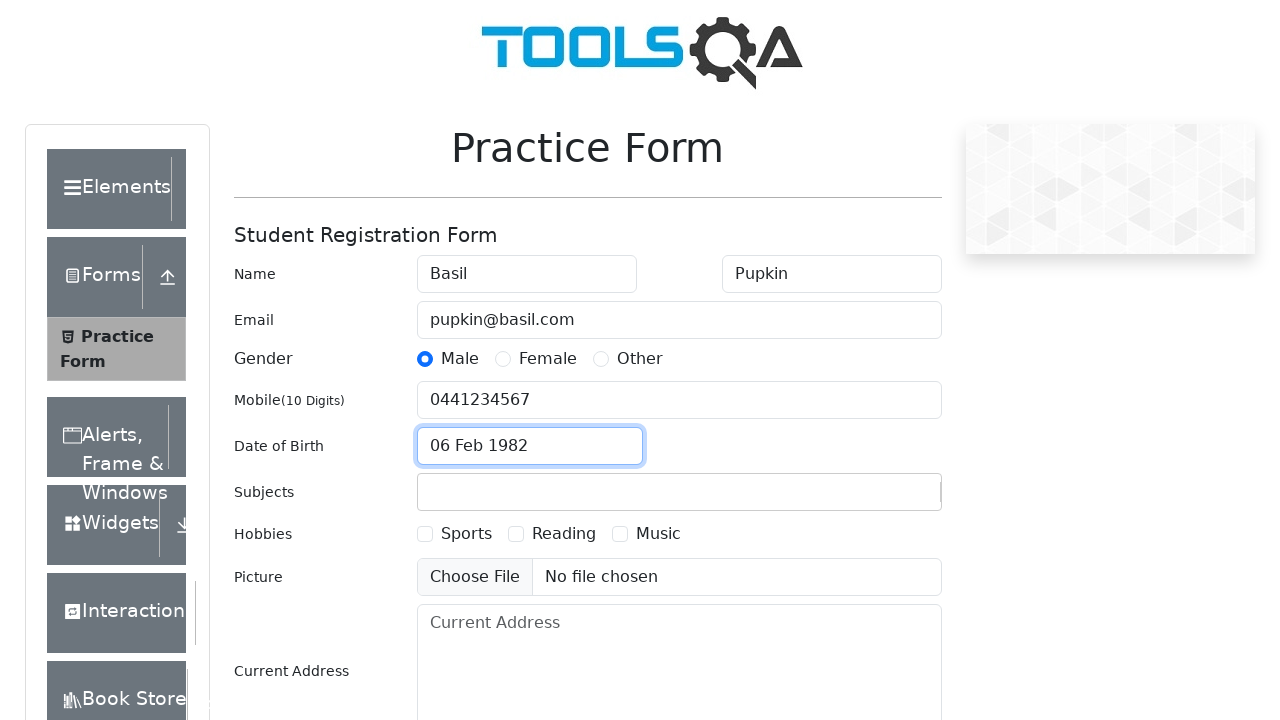

Typed 'Bio' in subjects input field on #subjectsInput
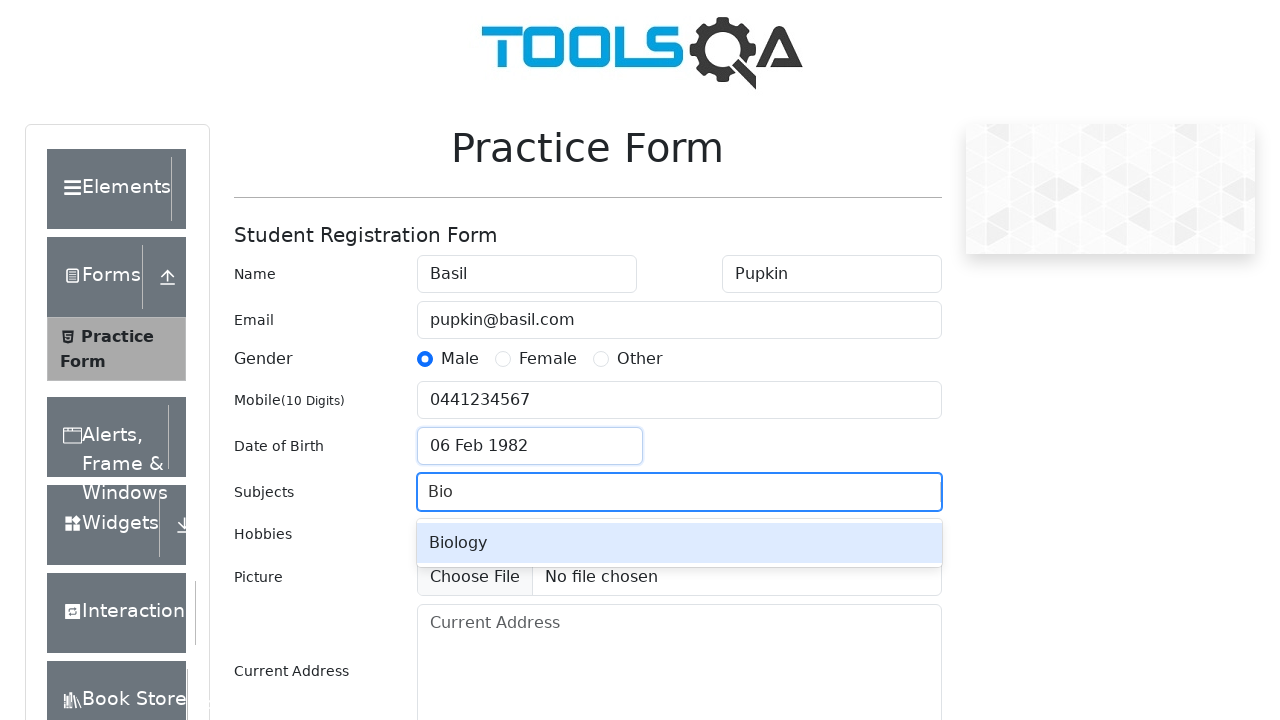

Selected 'Biology' from subjects autocomplete at (679, 543) on .subjects-auto-complete__option >> internal:has-text="Biology"i
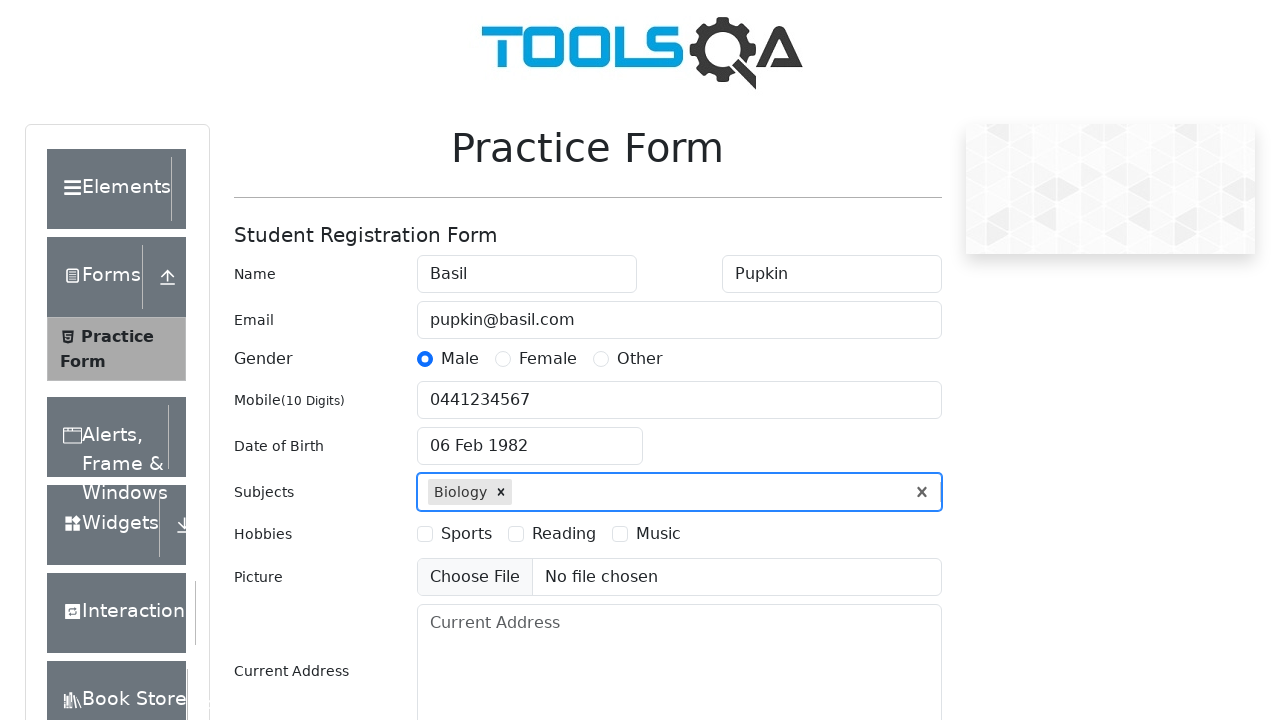

Selected 'Sports' hobby at (466, 534) on #hobbiesWrapper label >> internal:has-text="Sports"i >> nth=0
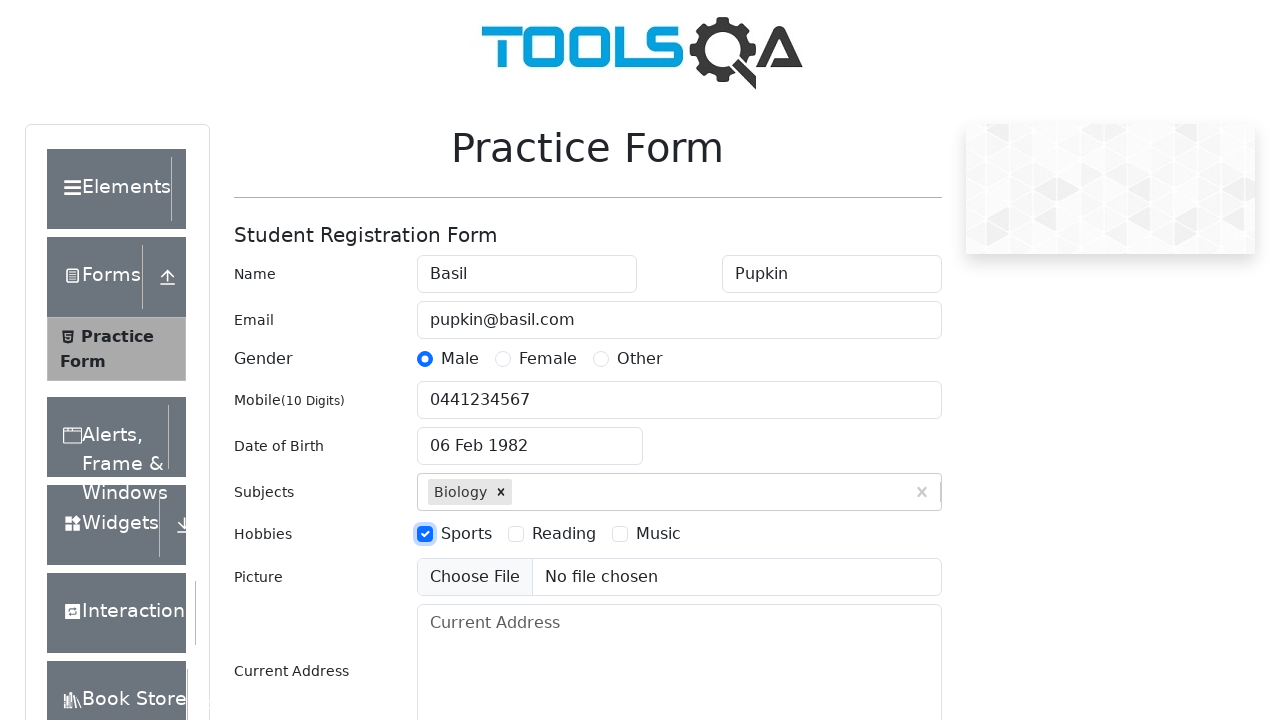

Selected 'Reading' hobby at (564, 534) on #hobbiesWrapper label >> internal:has-text="Reading"i >> nth=0
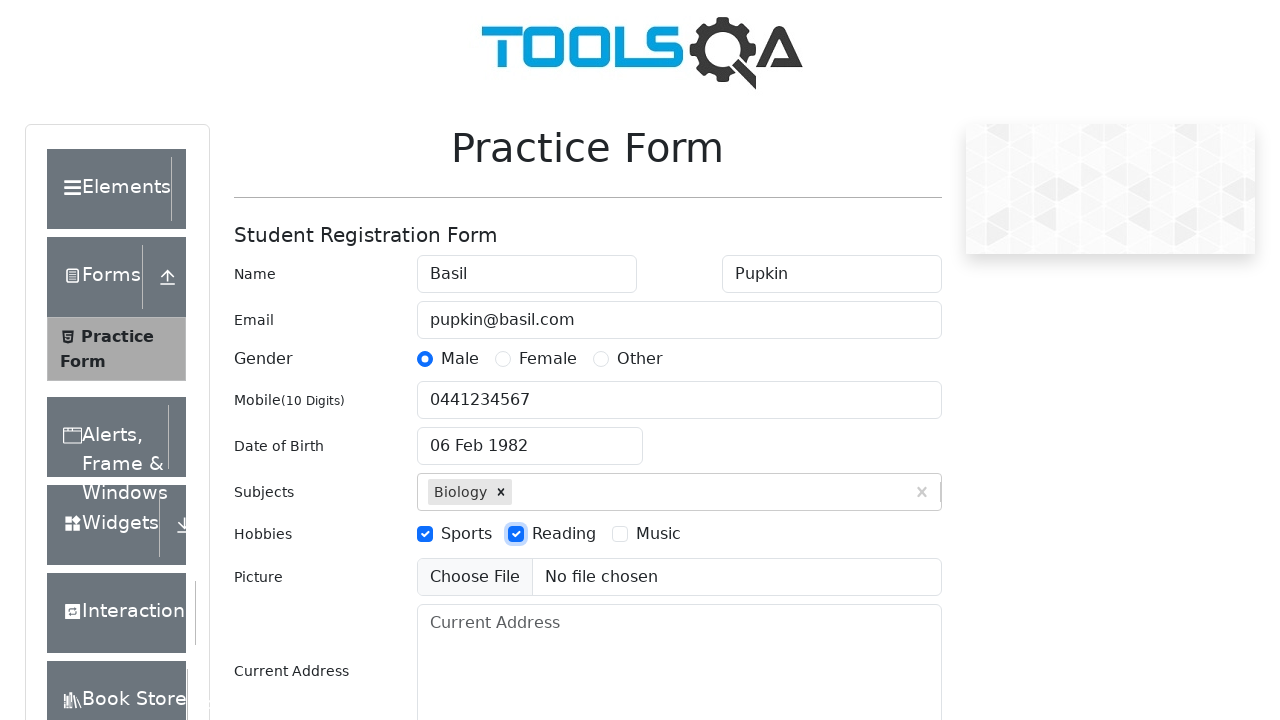

Selected 'Music' hobby at (658, 534) on #hobbiesWrapper label >> internal:has-text="Music"i >> nth=0
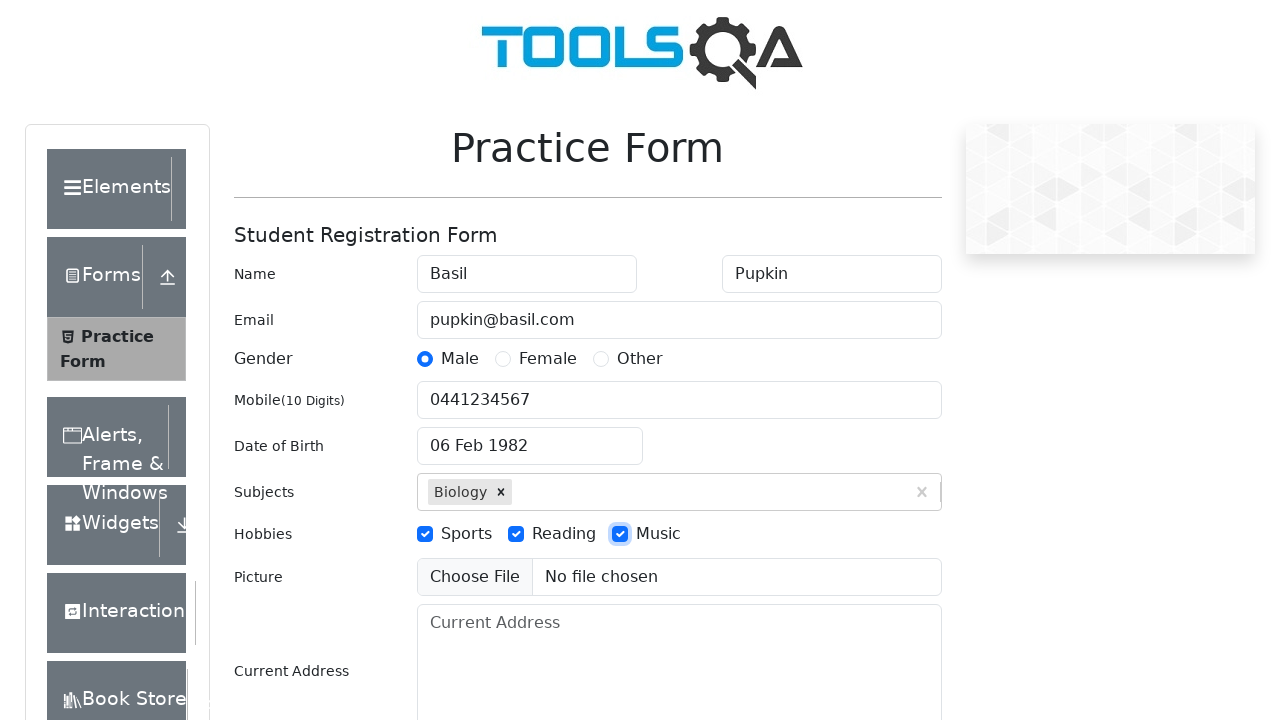

Filled current address with Russian address on #currentAddress
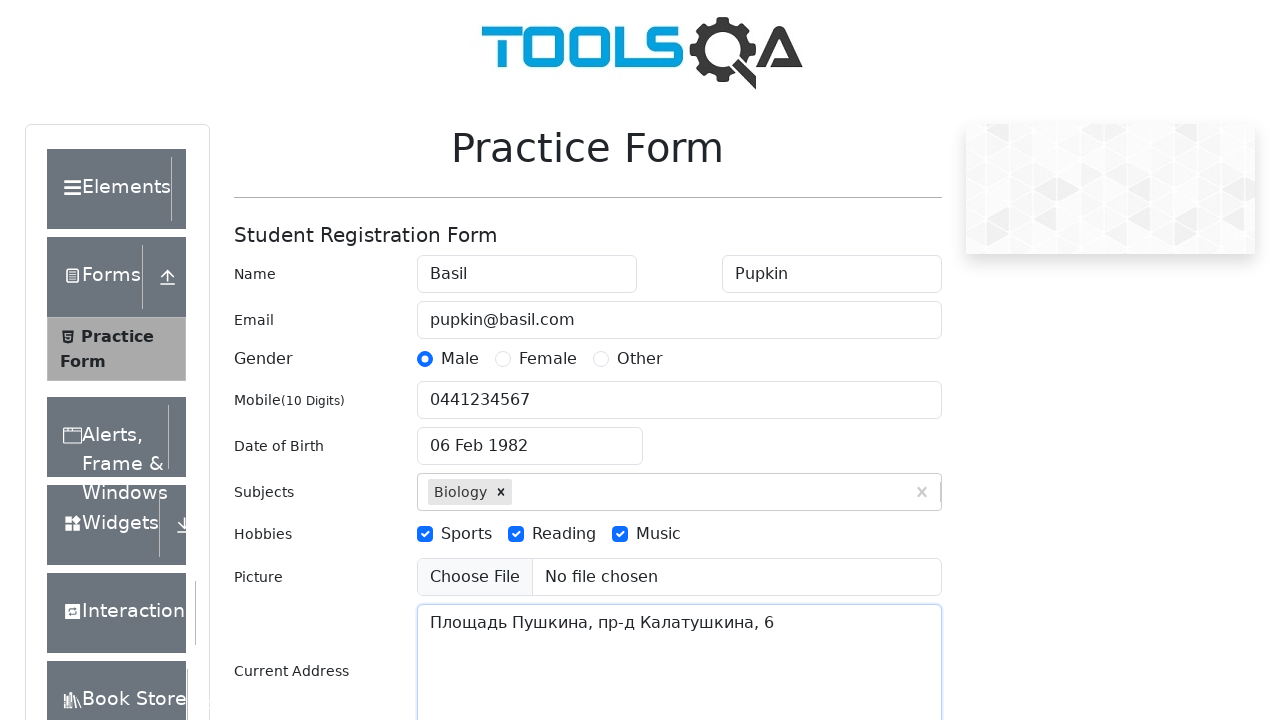

Scrolled state dropdown into view
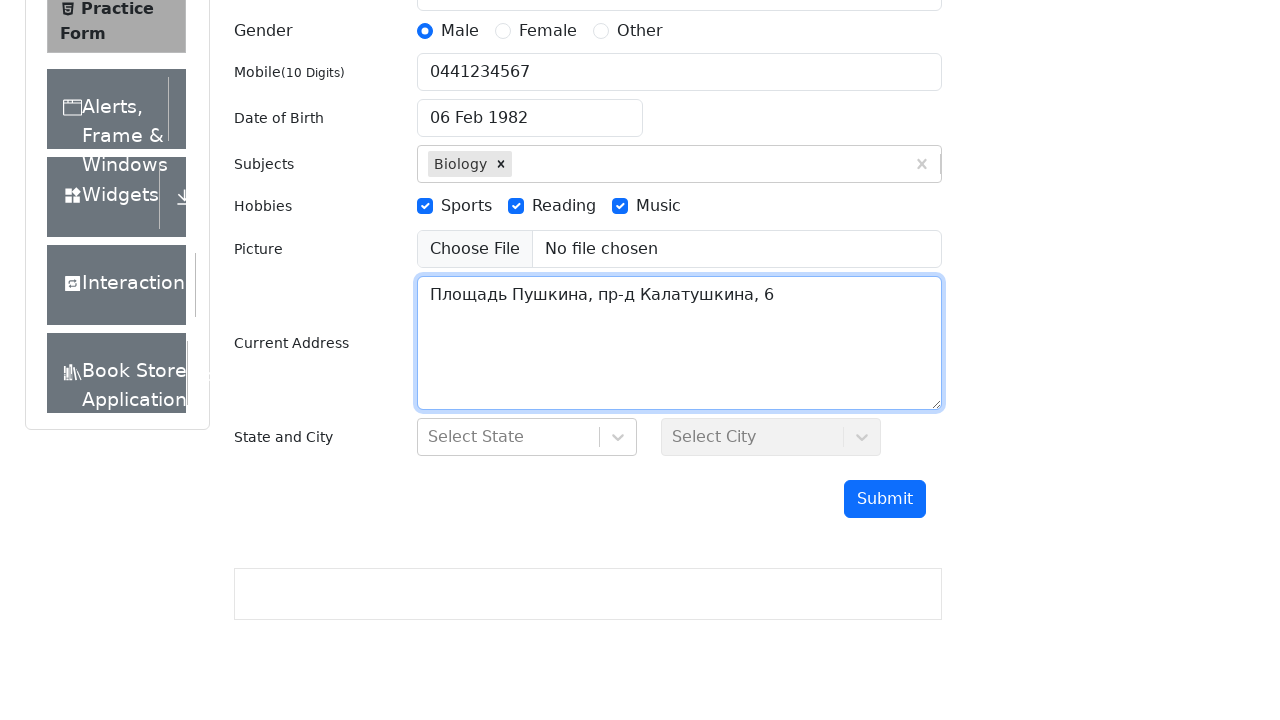

Clicked state dropdown to open at (527, 437) on #state
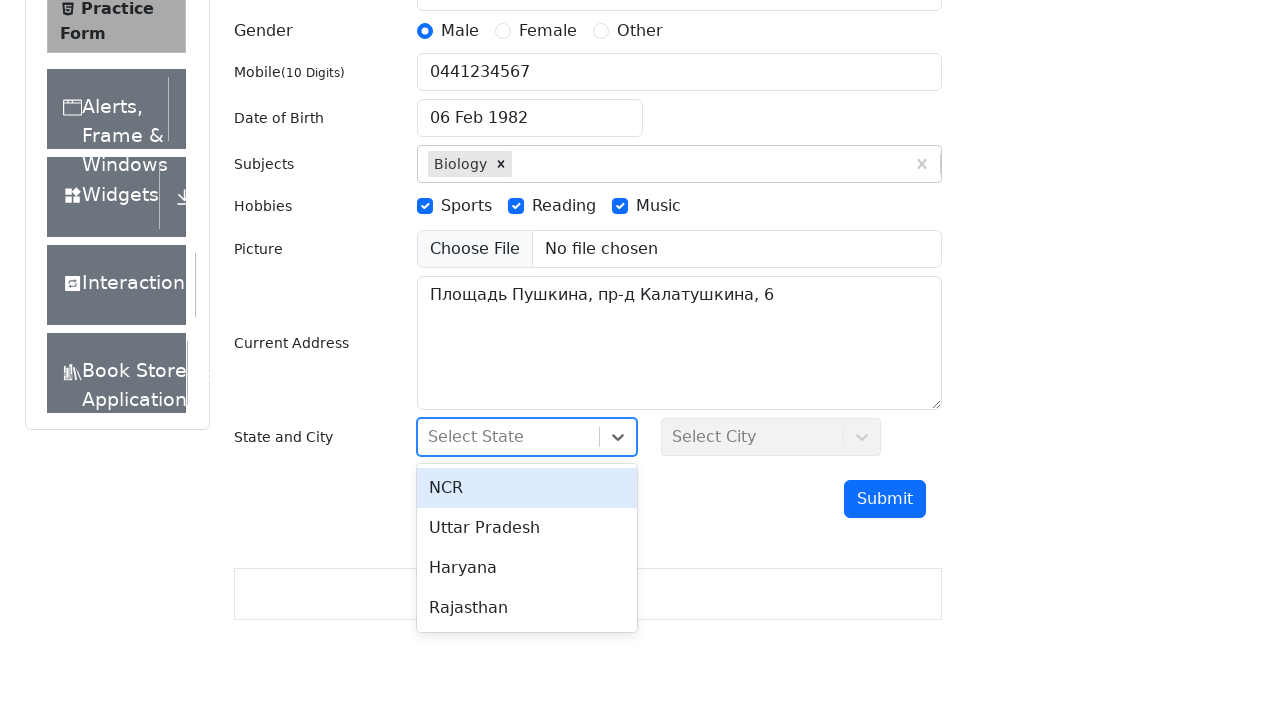

Selected 'Haryana' from state dropdown at (527, 568) on div[class*='-option'] >> internal:has-text="Haryana"i
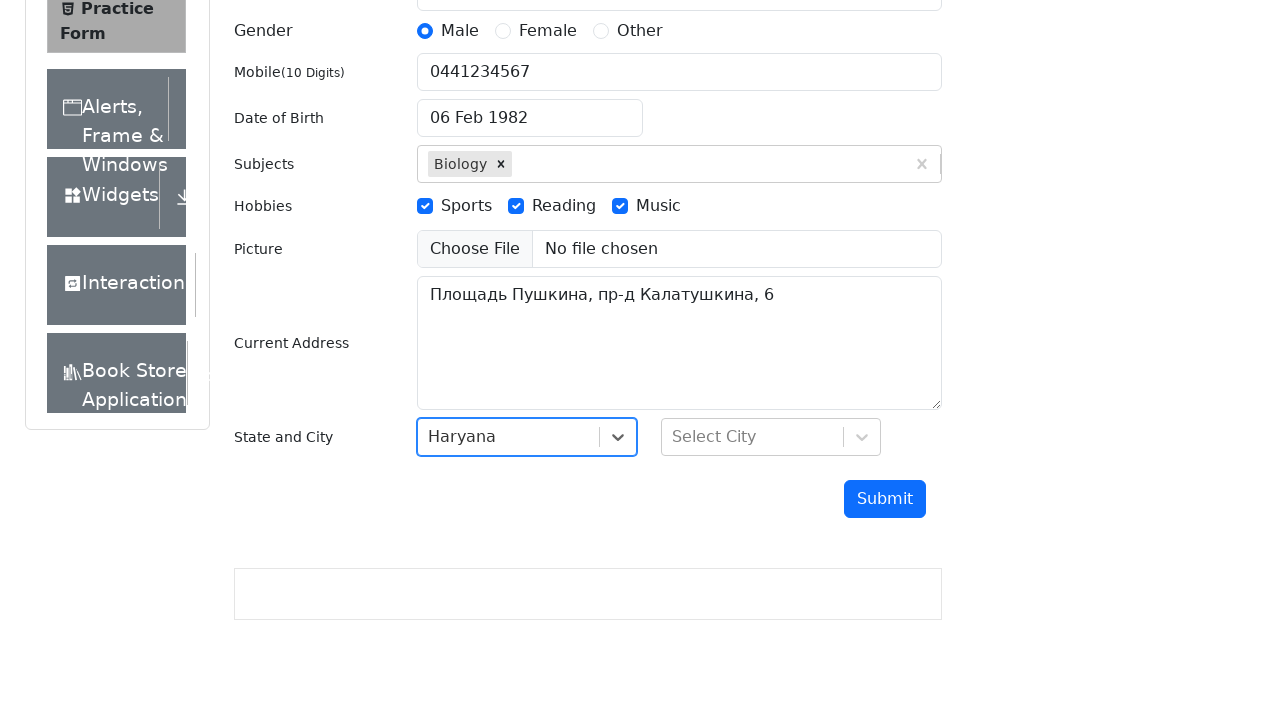

Scrolled city dropdown into view
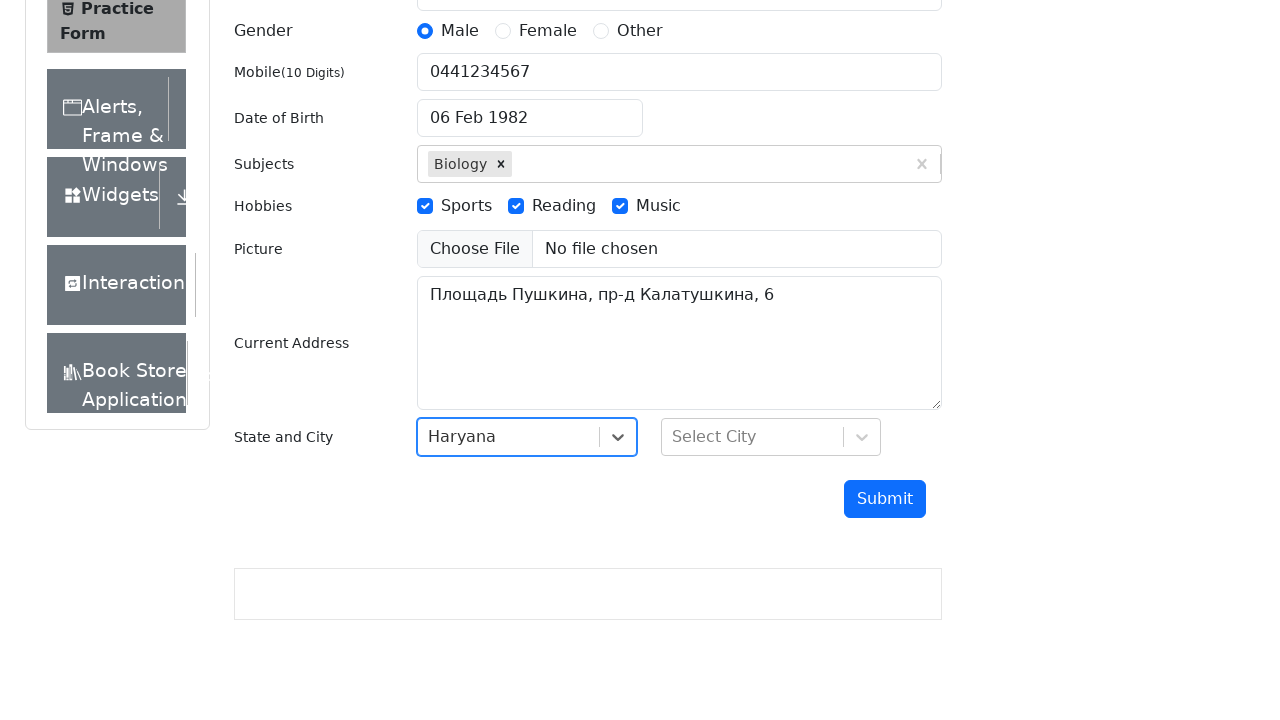

Clicked city dropdown to open at (771, 437) on #city
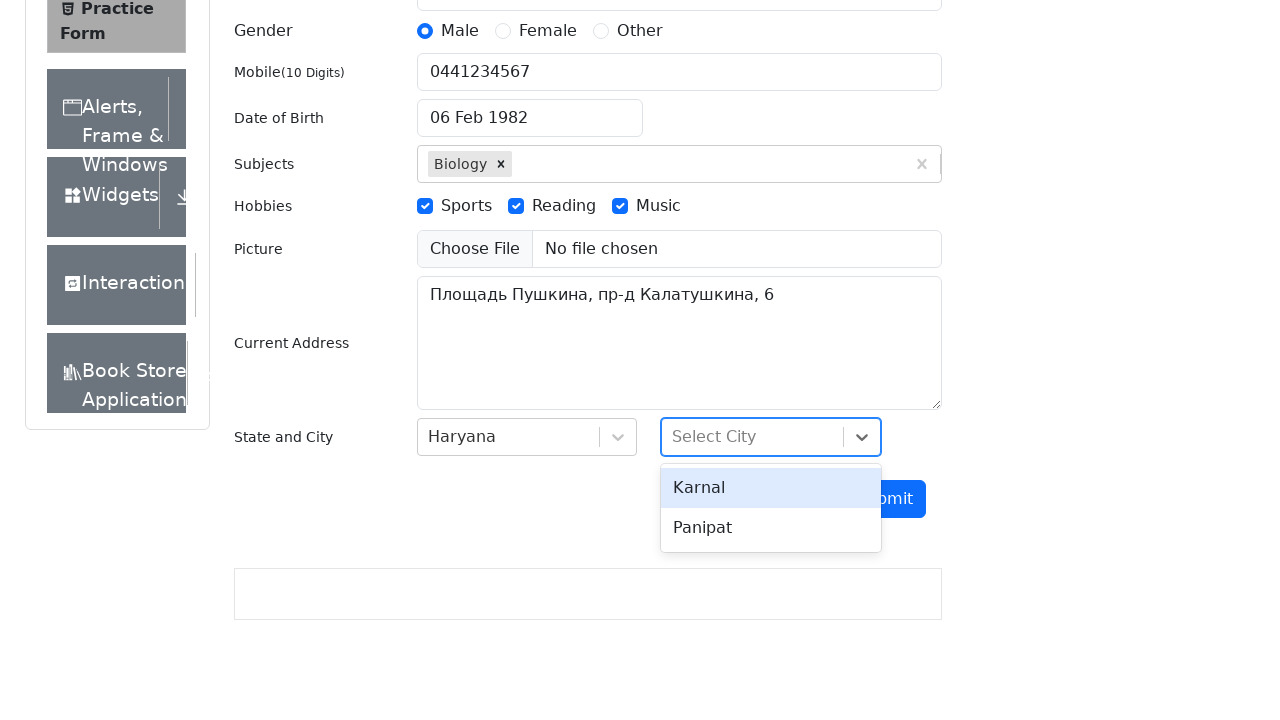

Selected 'Karnal' from city dropdown at (771, 488) on div[class*='-option'] >> internal:has-text="Karnal"i
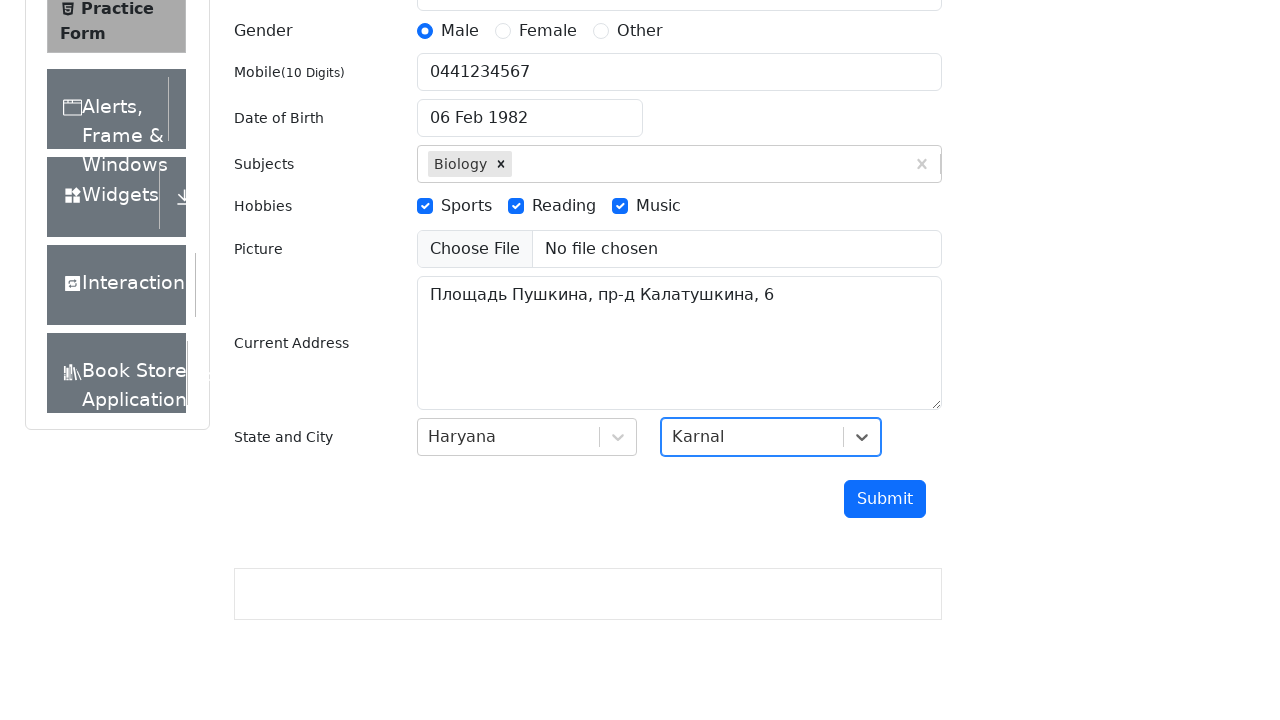

Scrolled submit button into view
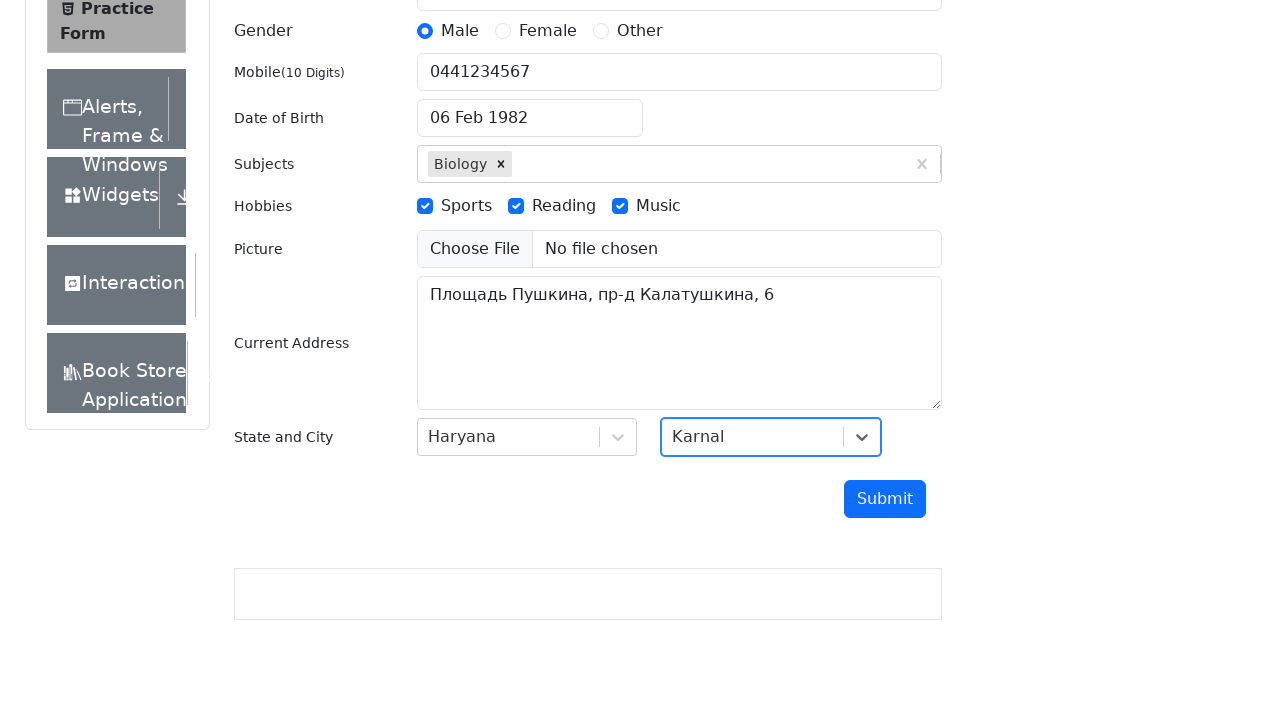

Clicked submit button to submit form at (885, 499) on #submit
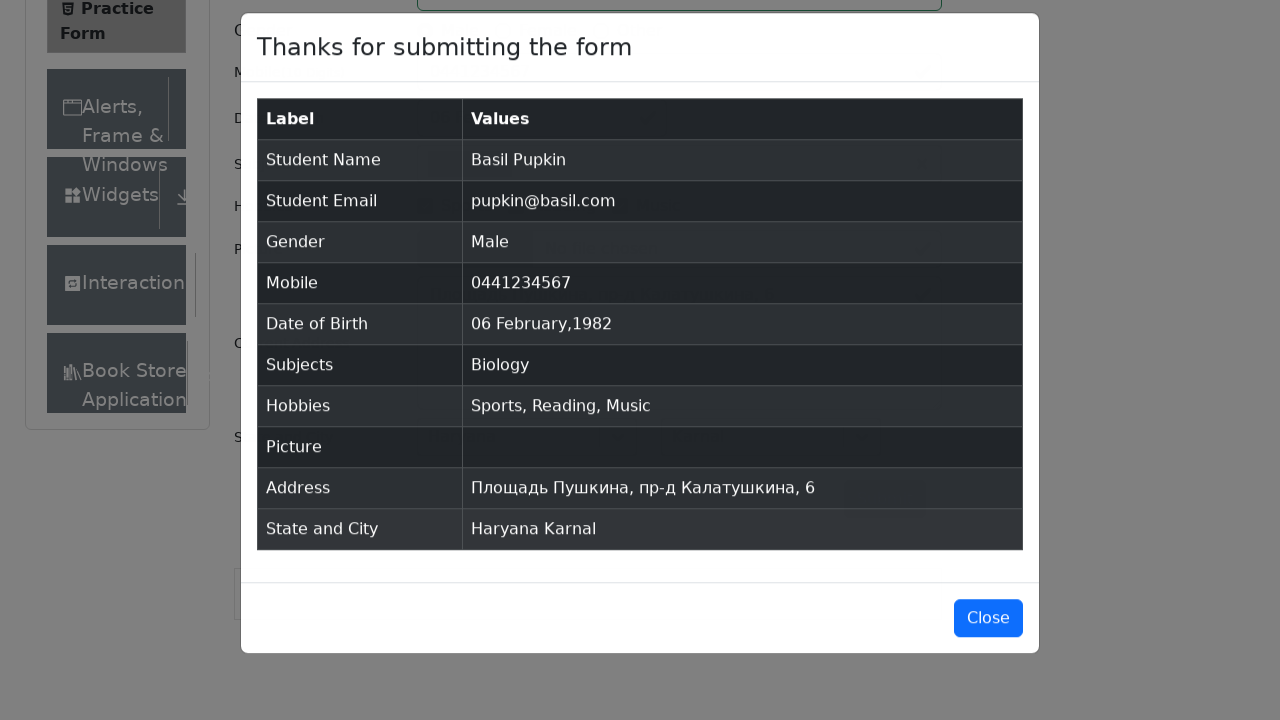

Waited for modal confirmation dialog to appear
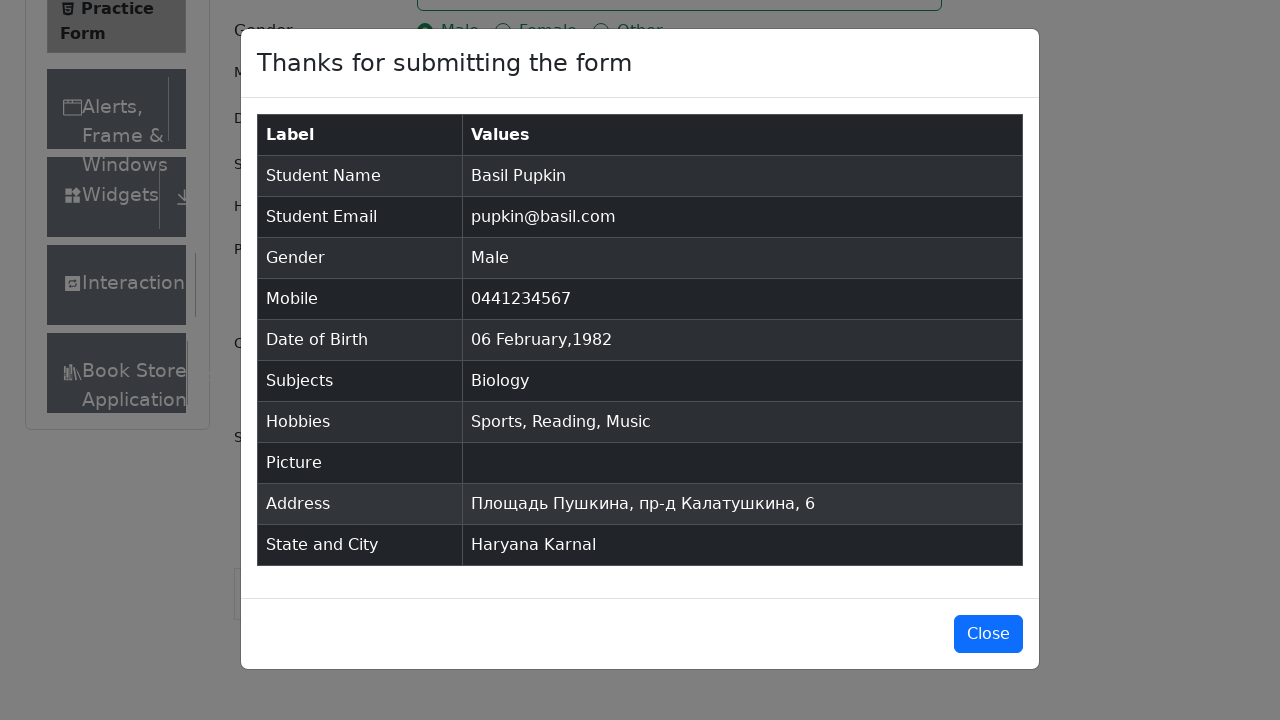

Waited for confirmation table with submitted data to load
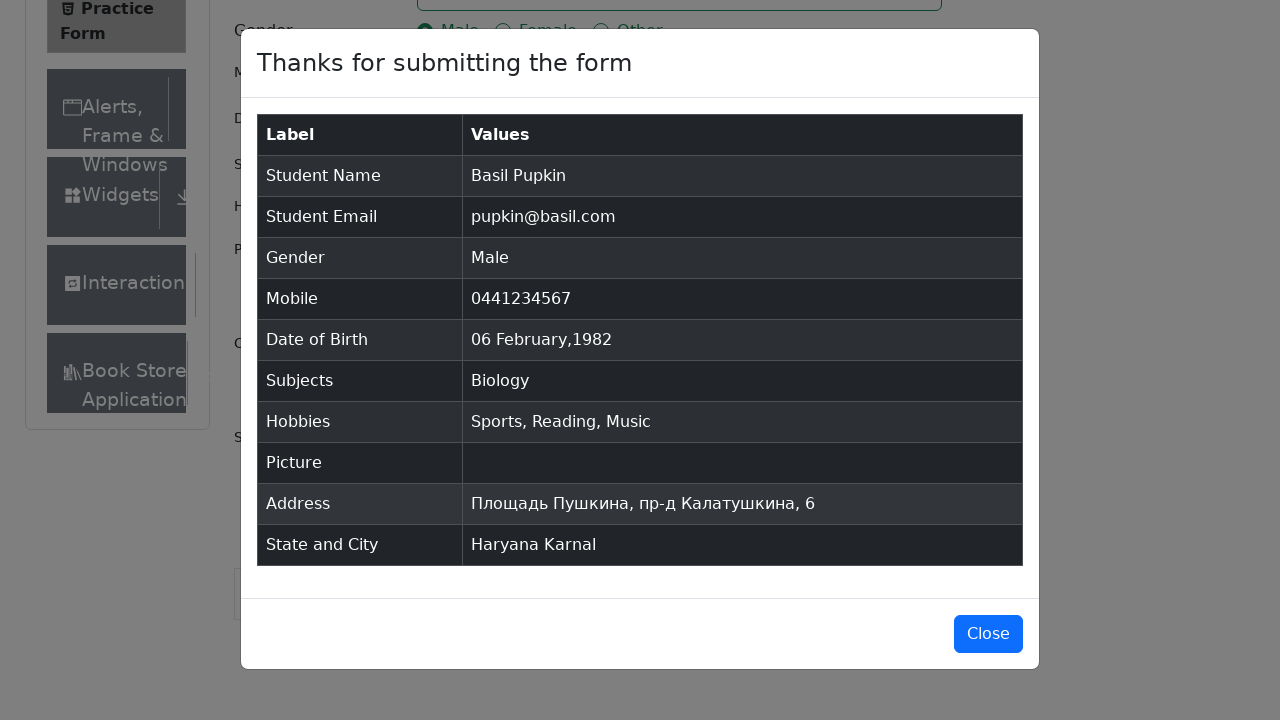

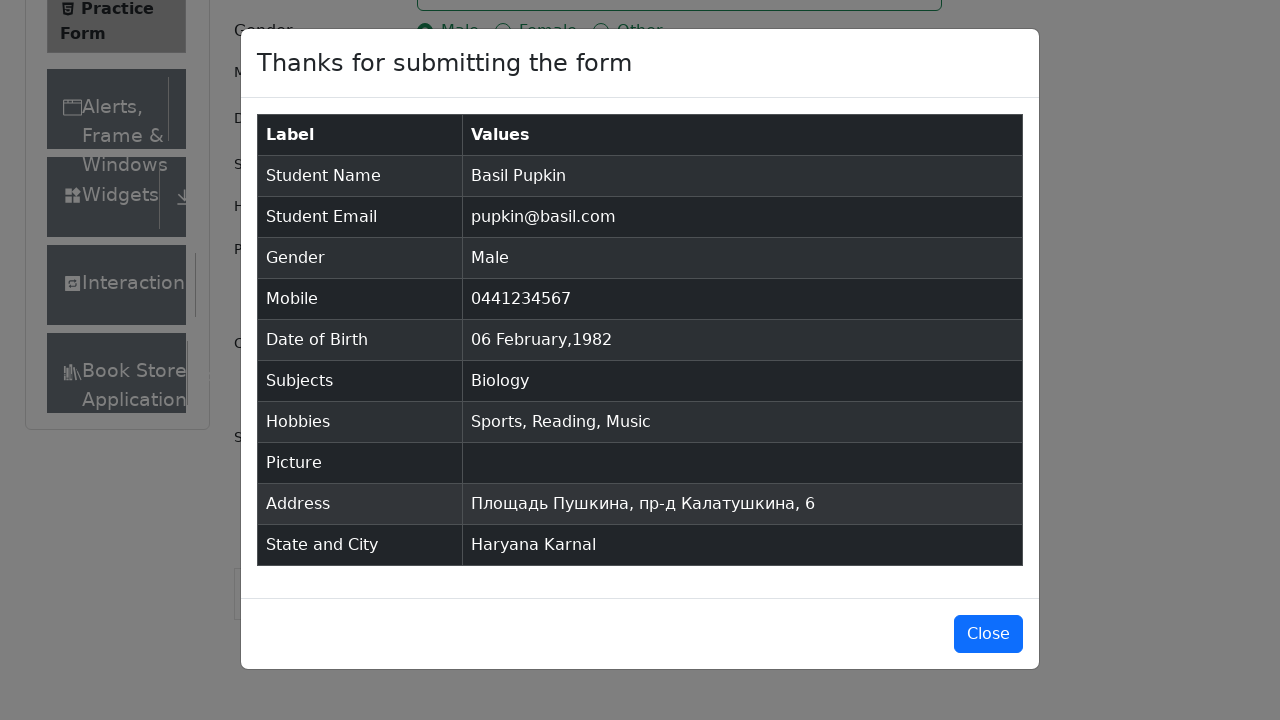